Tests manually entering a date in the first DatePicker input field by typing "08/08/2023"

Starting URL: https://demoqa.com/date-picker

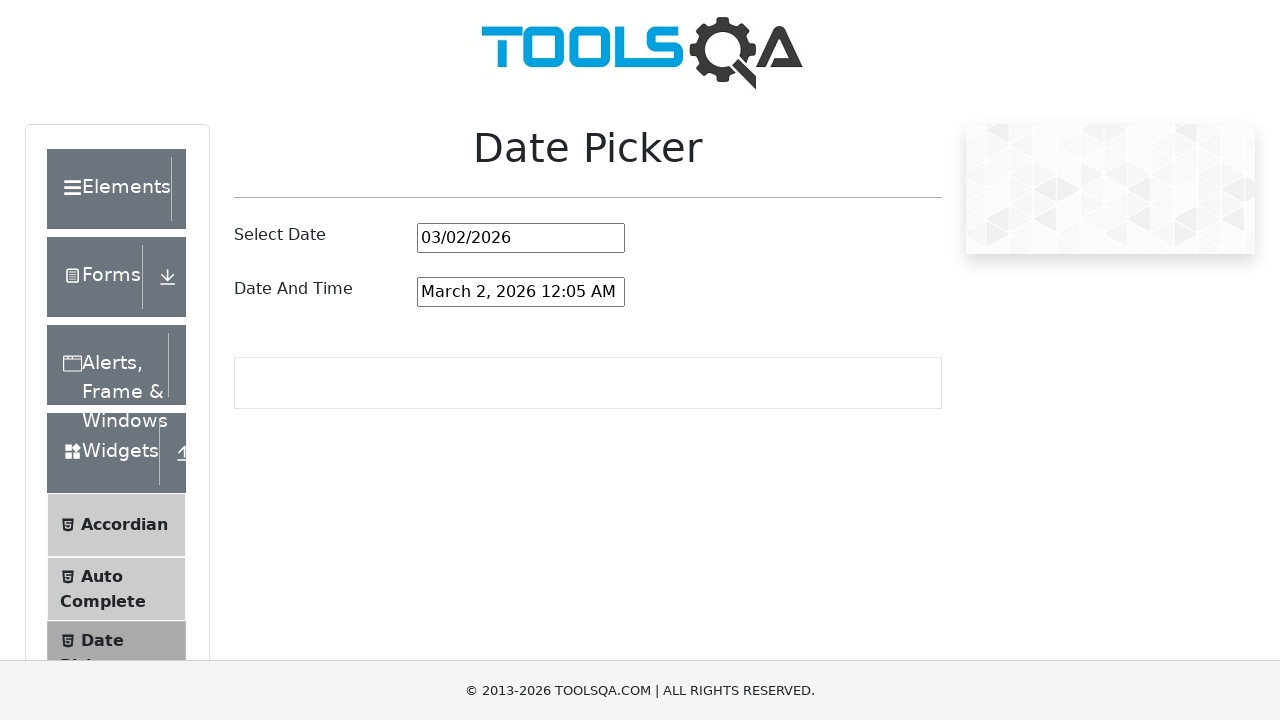

Clicked the first DatePicker input field at (521, 238) on #datePickerMonthYearInput
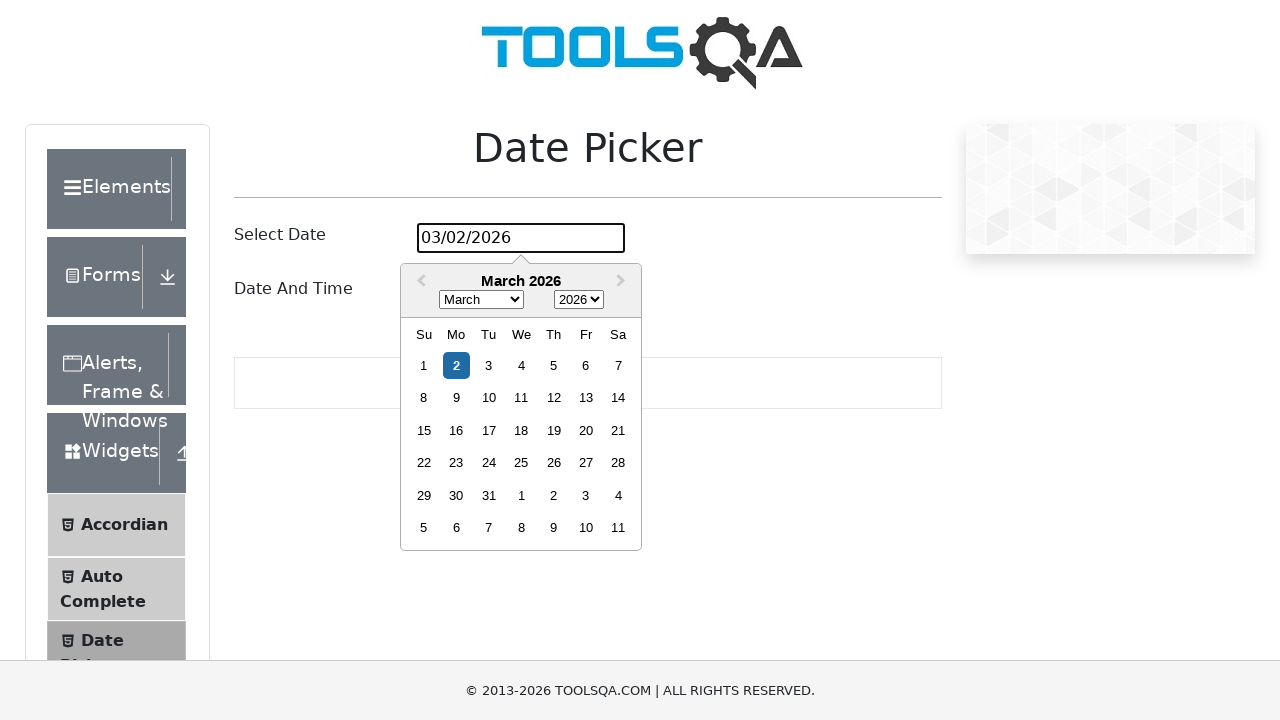

Selected all text in the input field
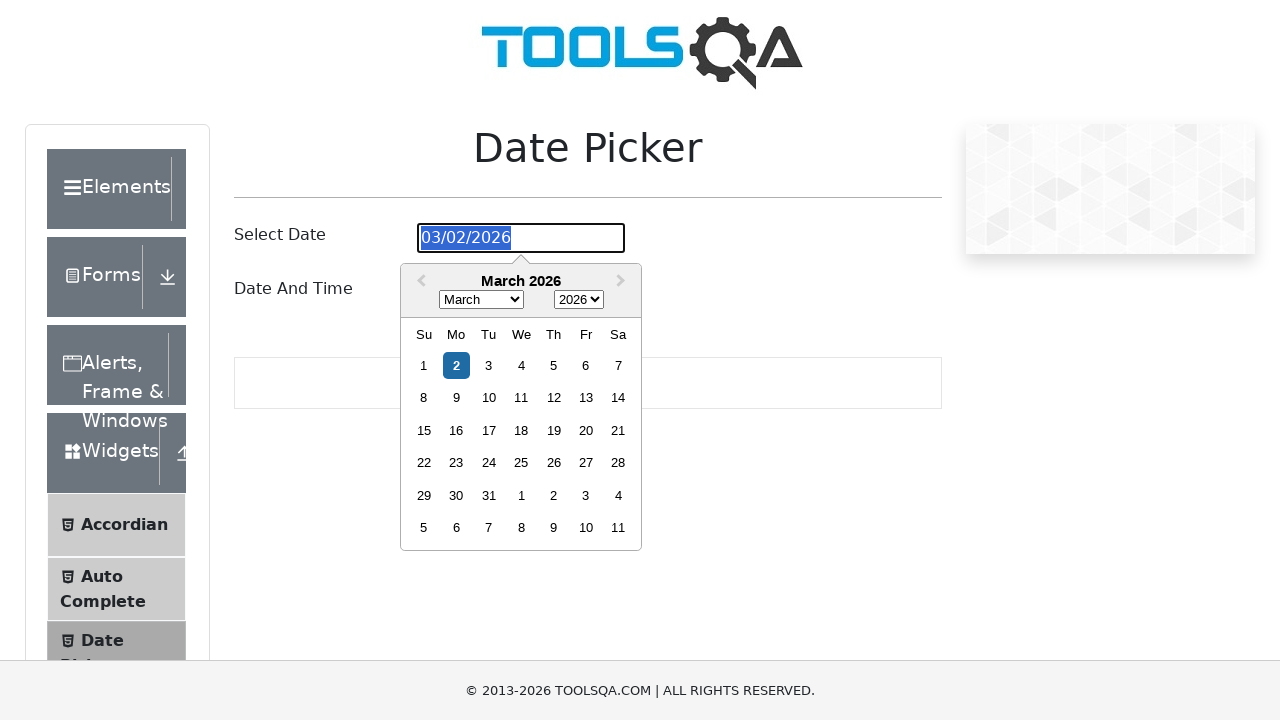

Typed date '08/08/2023' into the input field
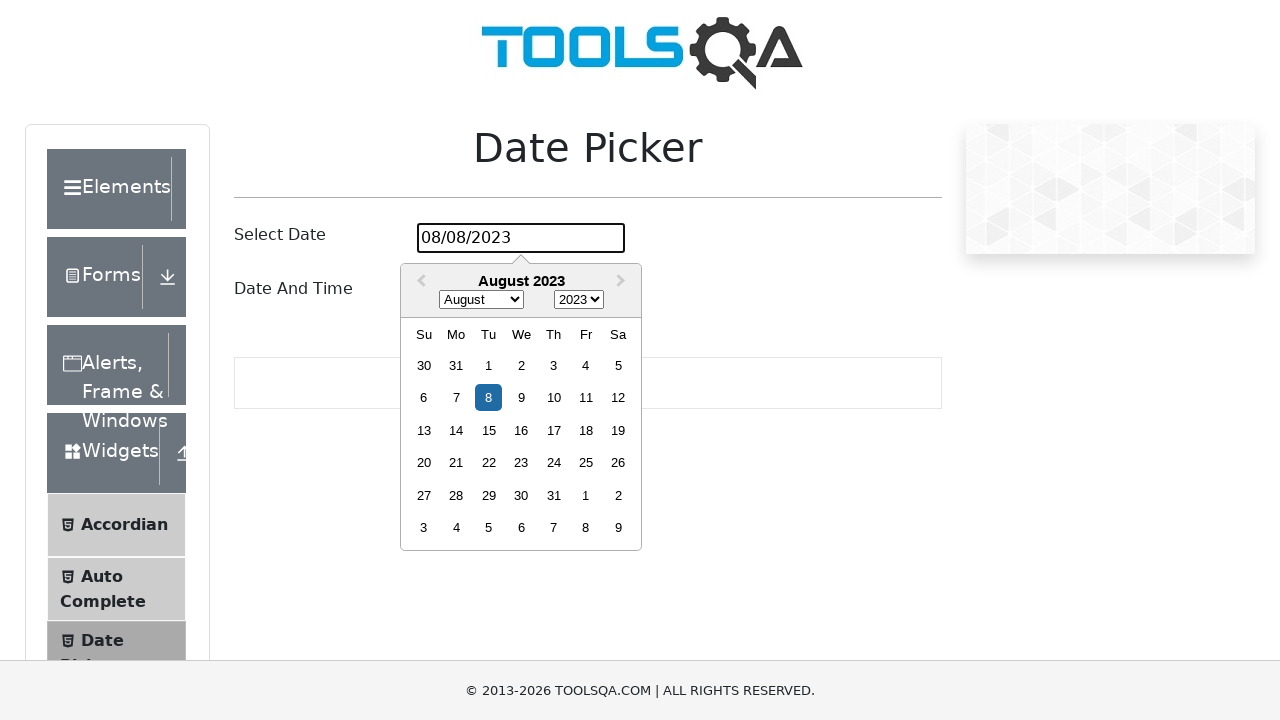

Pressed Enter to confirm the date entry
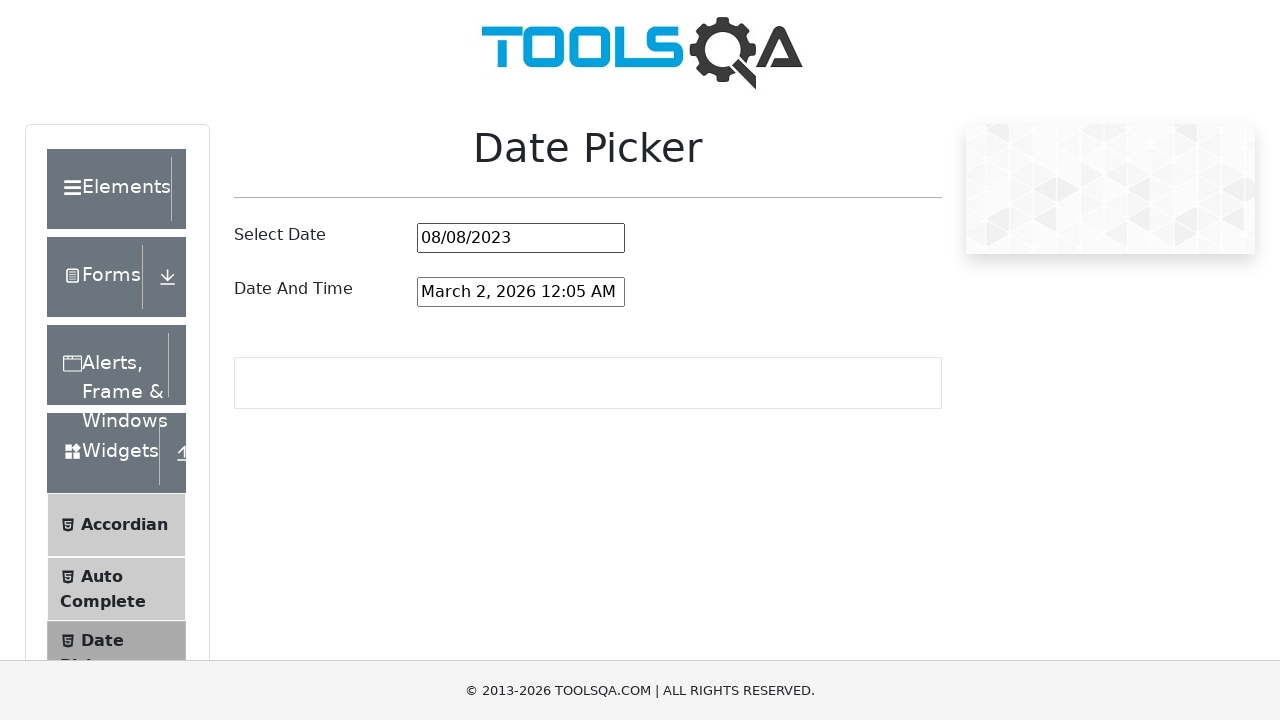

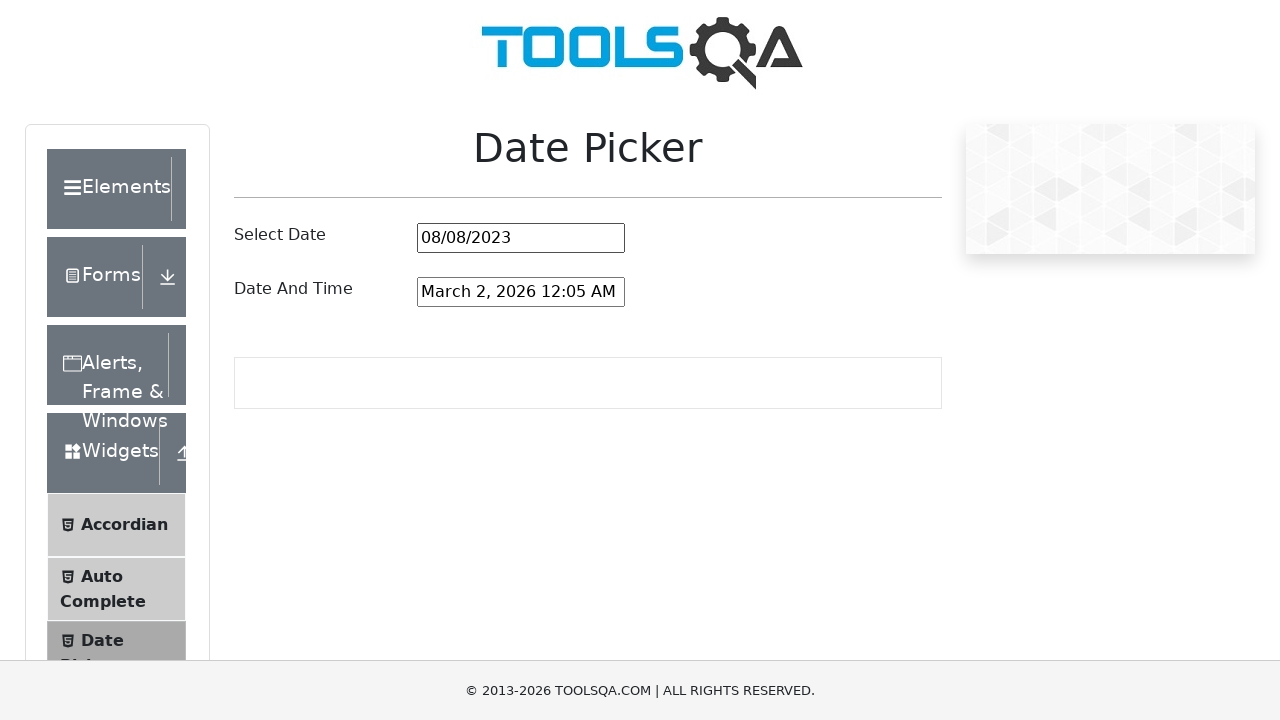